Tests a registration form by filling in first name, last name, and email fields, then submitting the form and verifying the success message

Starting URL: http://suninjuly.github.io/registration1.html

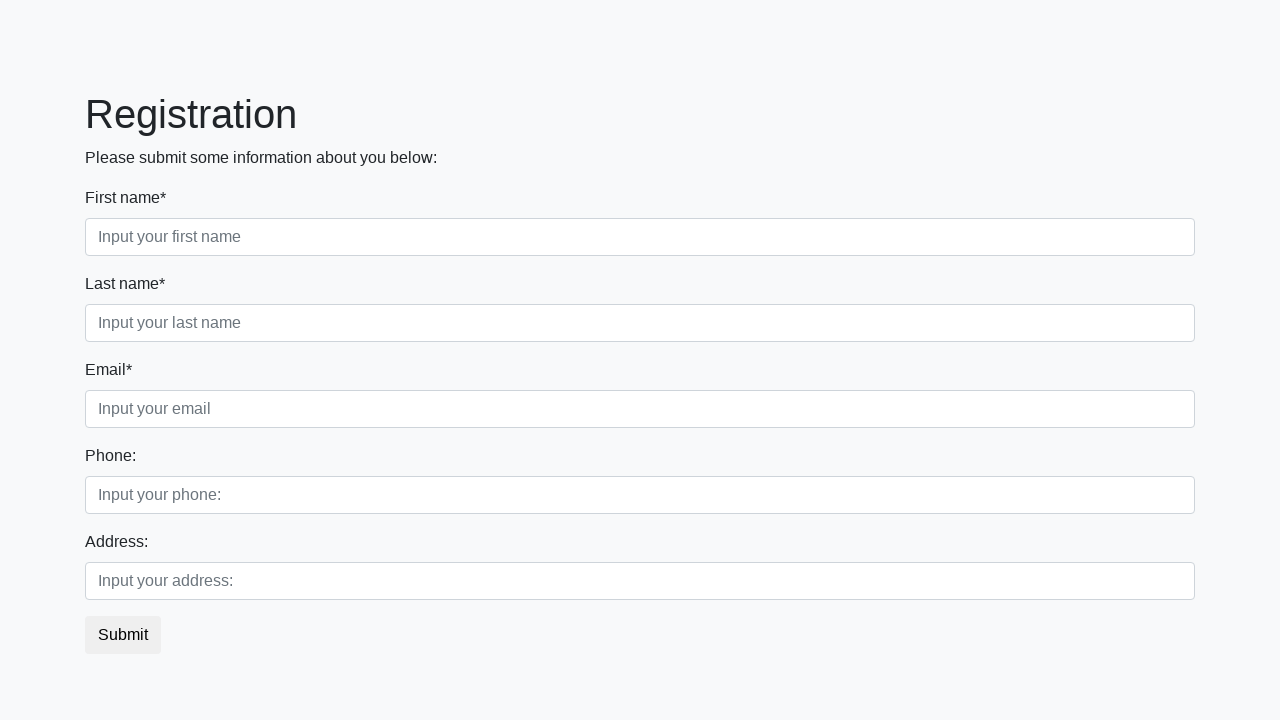

Filled first name field with 'Phil' on div.first_block > div.form-group.first_class > input
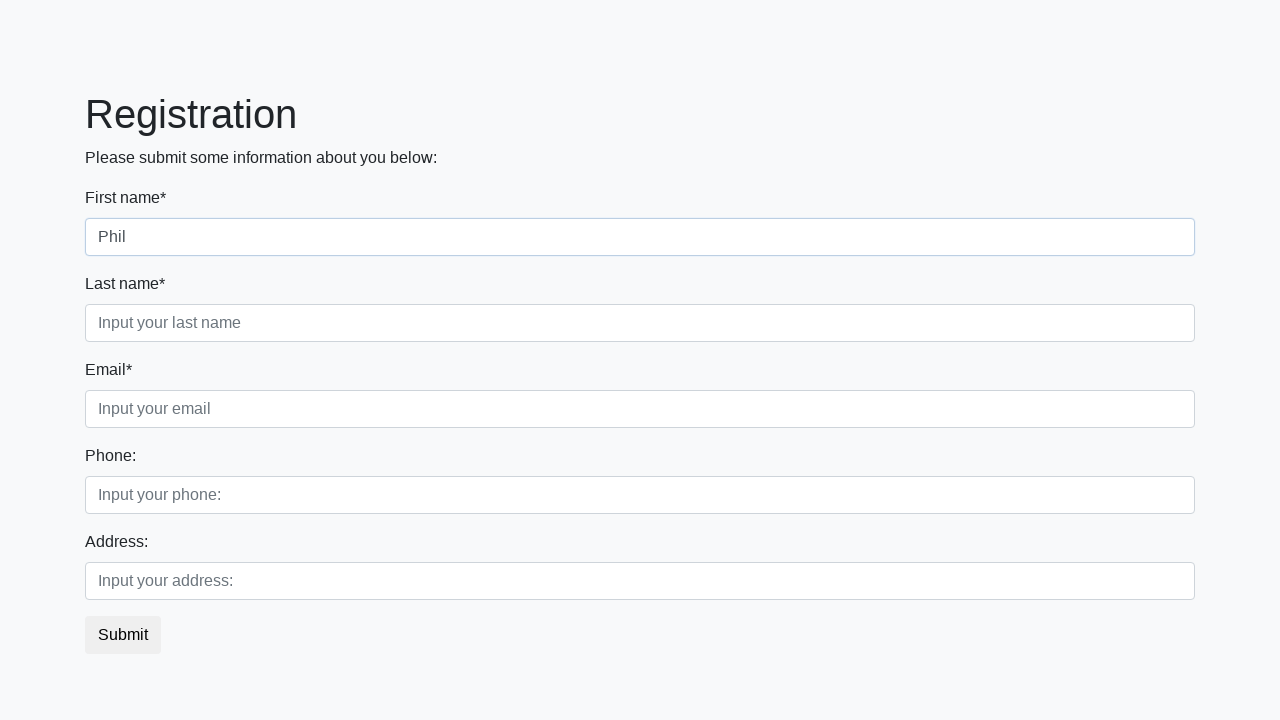

Filled last name field with 'Romanov' on div.first_block > div.form-group.second_class > input
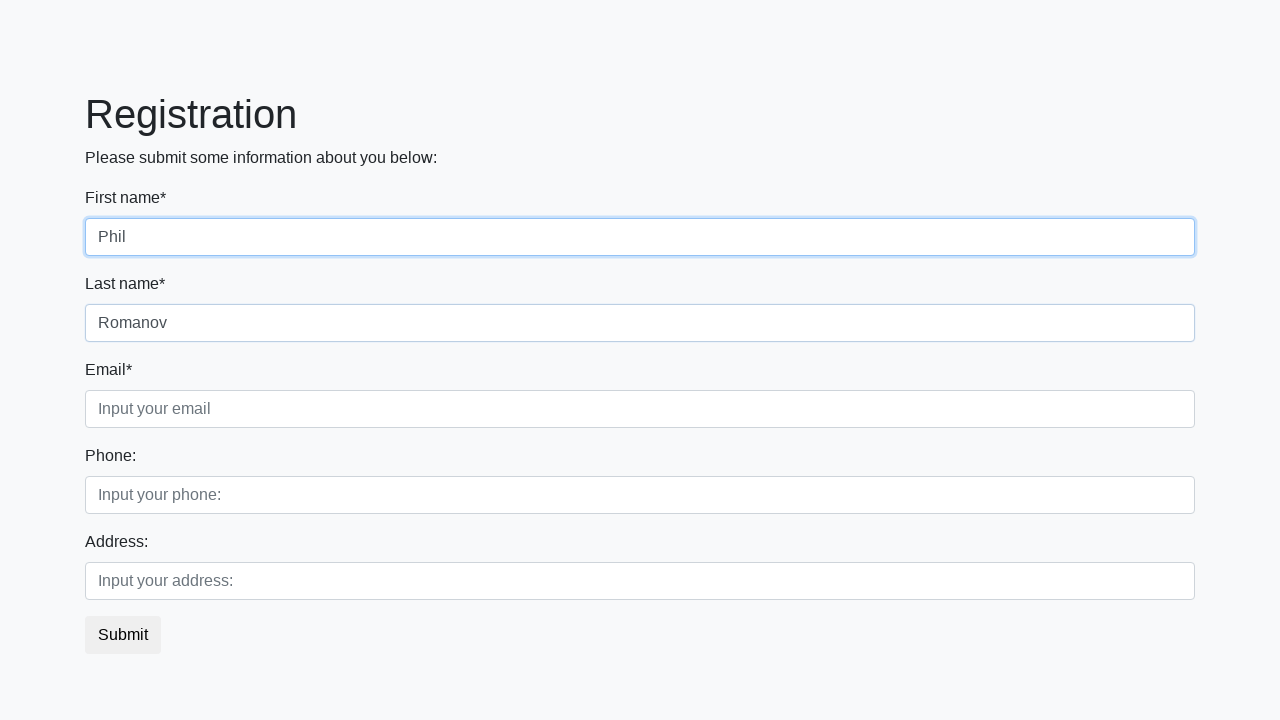

Filled email field with 'ma@il.ru' on div.first_block > div.form-group.third_class > input
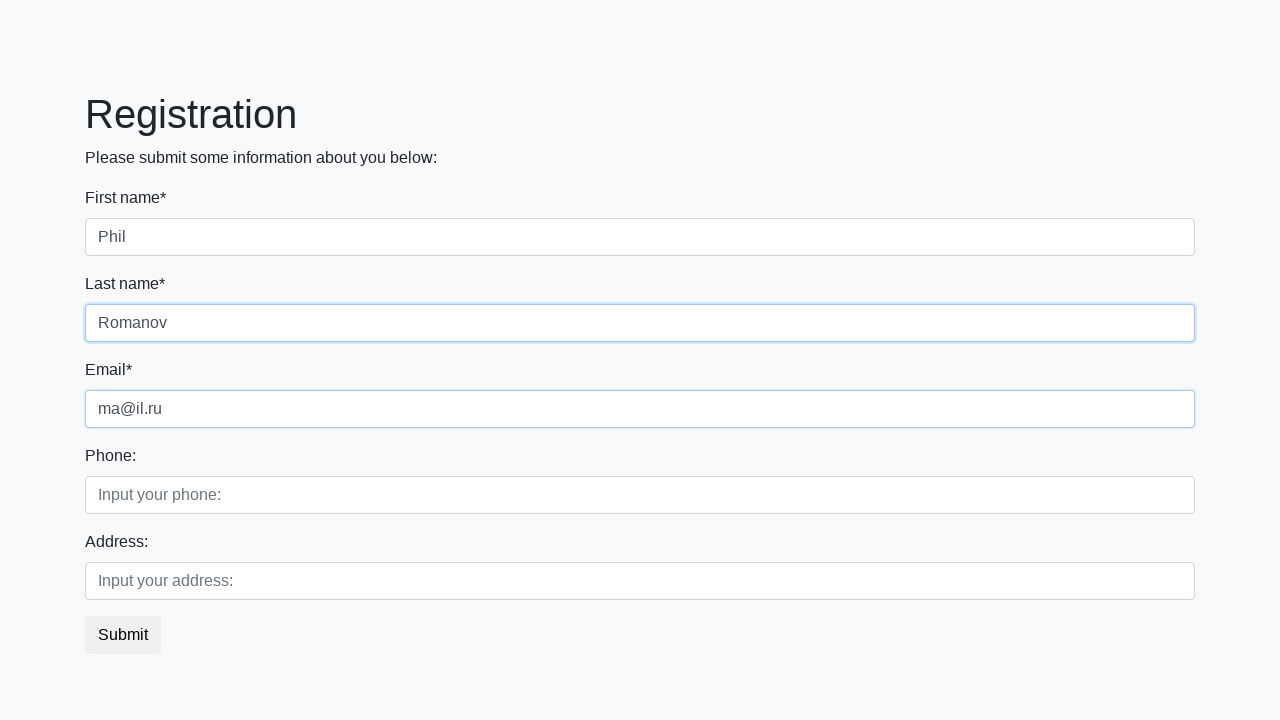

Clicked submit button to register at (123, 635) on button.btn
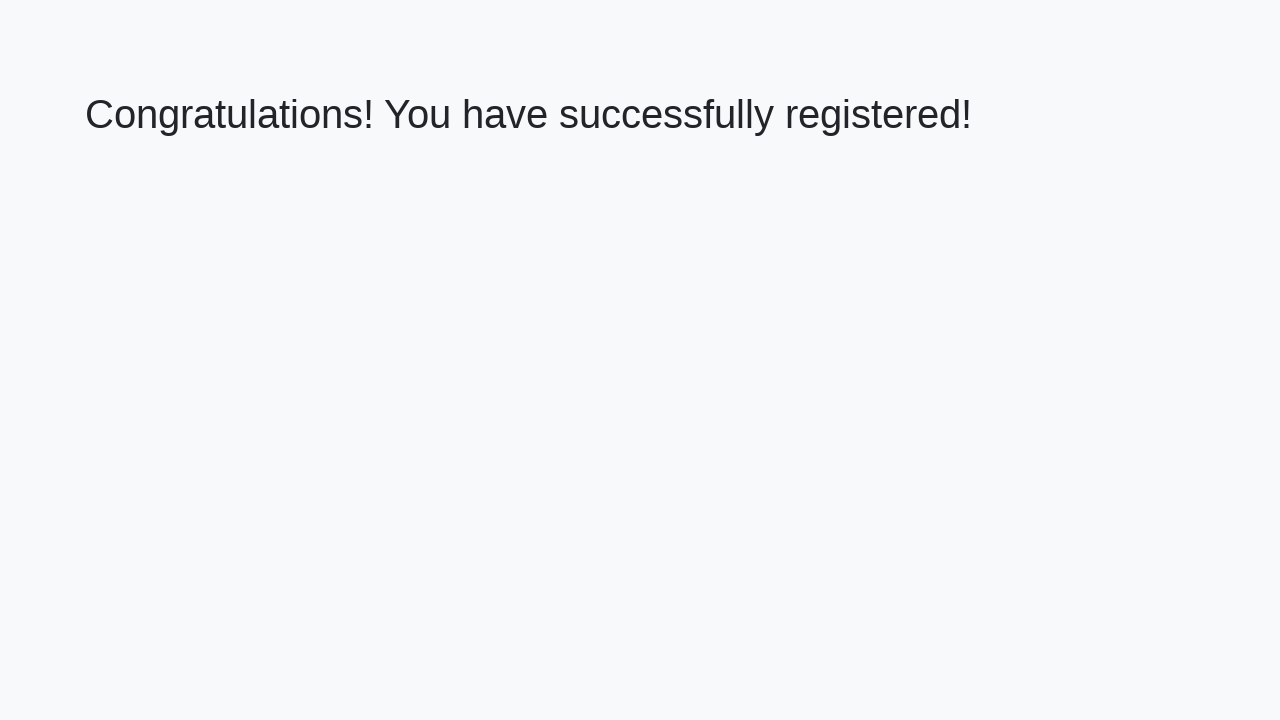

Success message appeared on the page
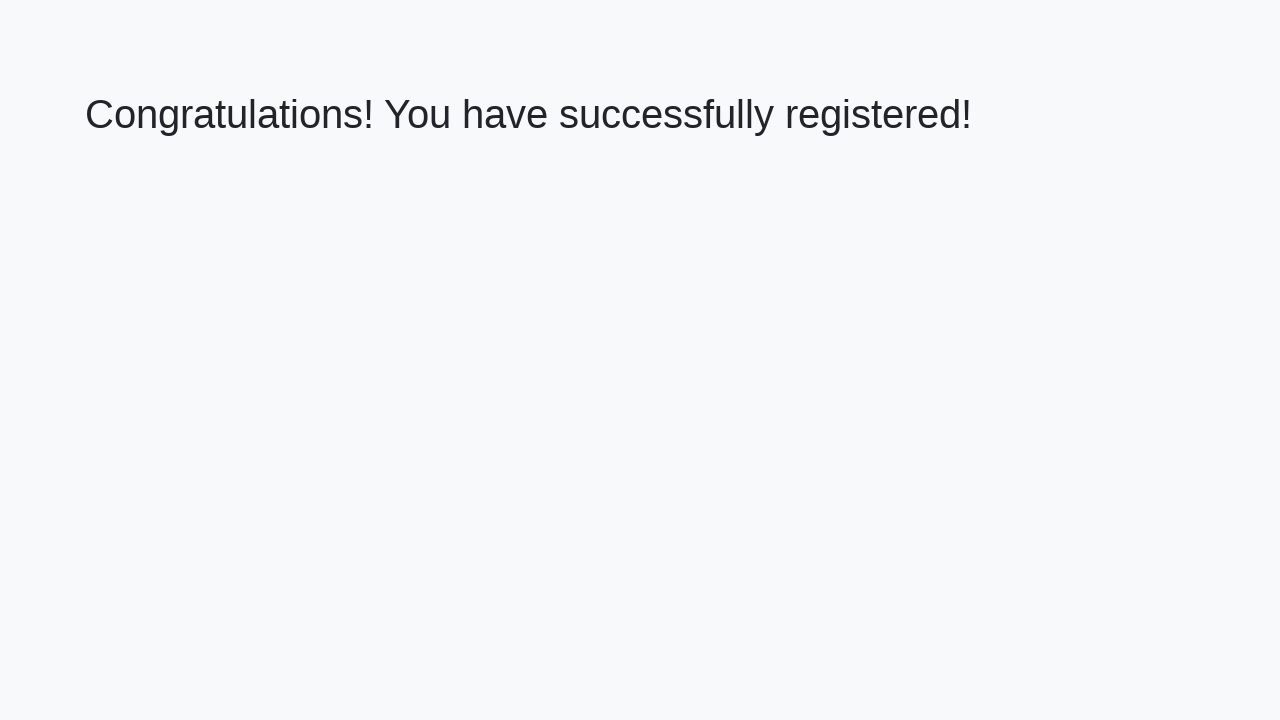

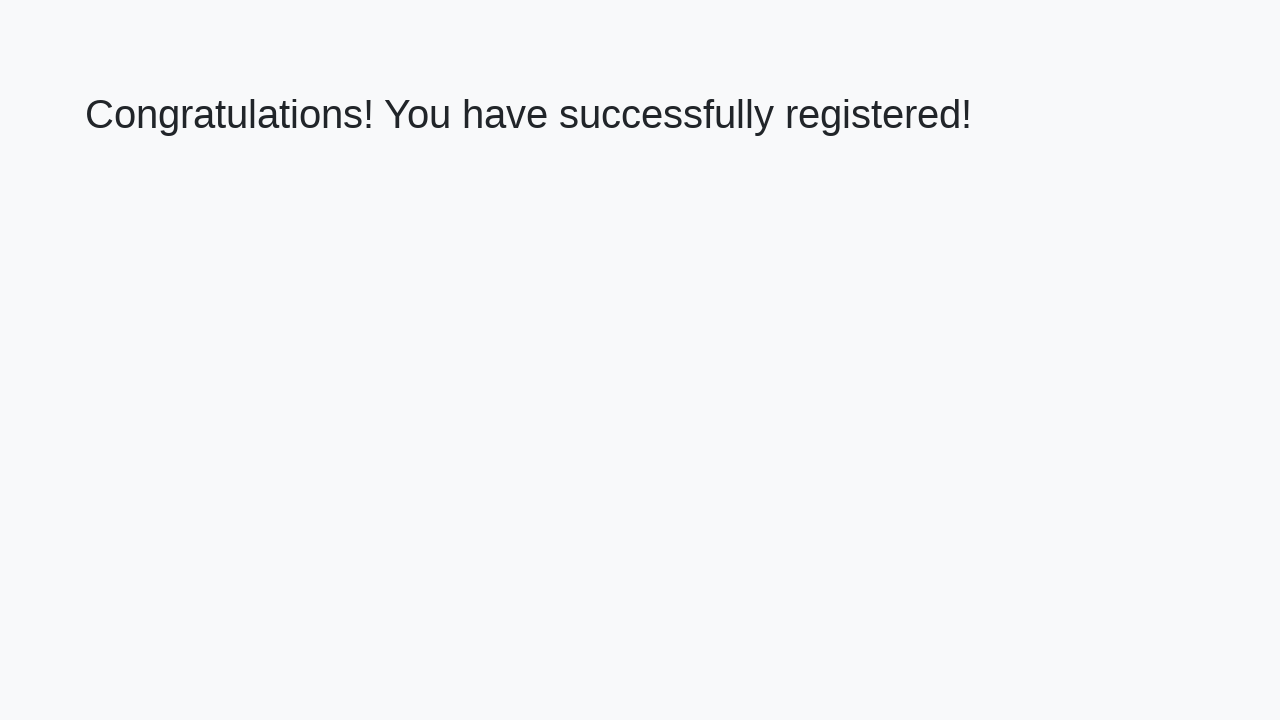